Tests dynamic properties page by clicking a button that becomes visible after a delay

Starting URL: https://demoqa.com/dynamic-properties

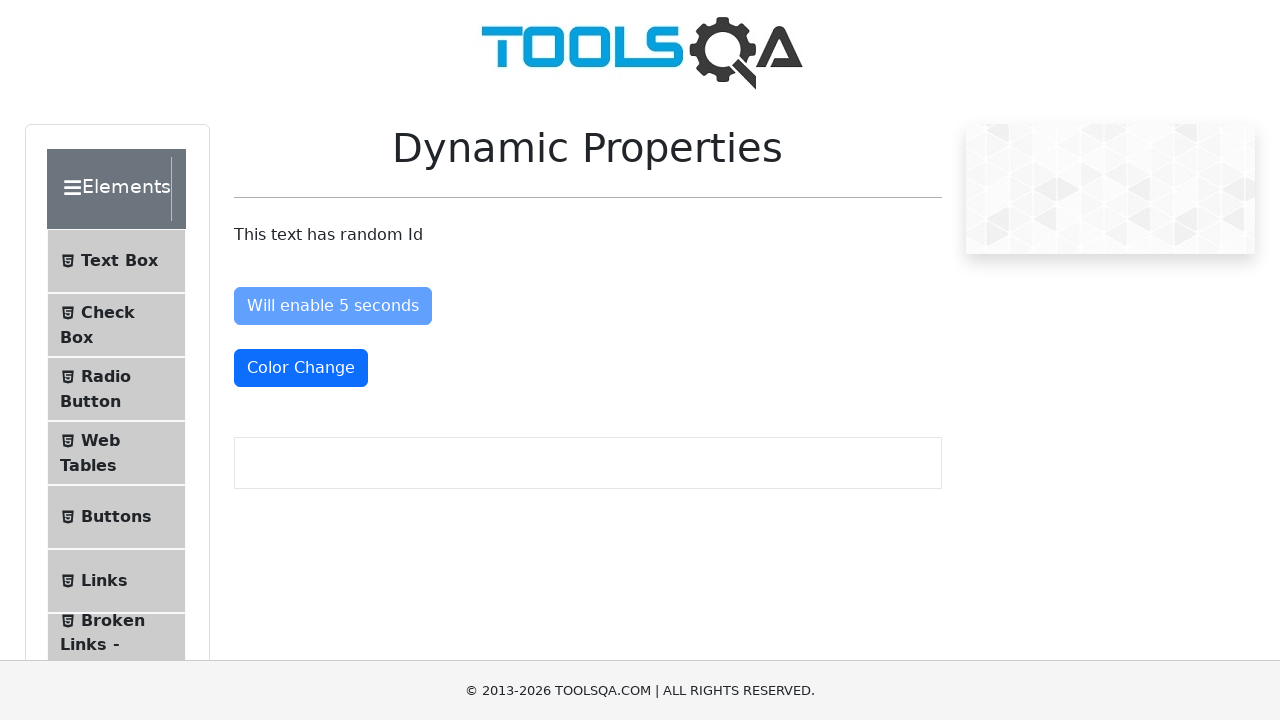

Clicked the button that becomes visible after delay at (338, 430) on button#visibleAfter
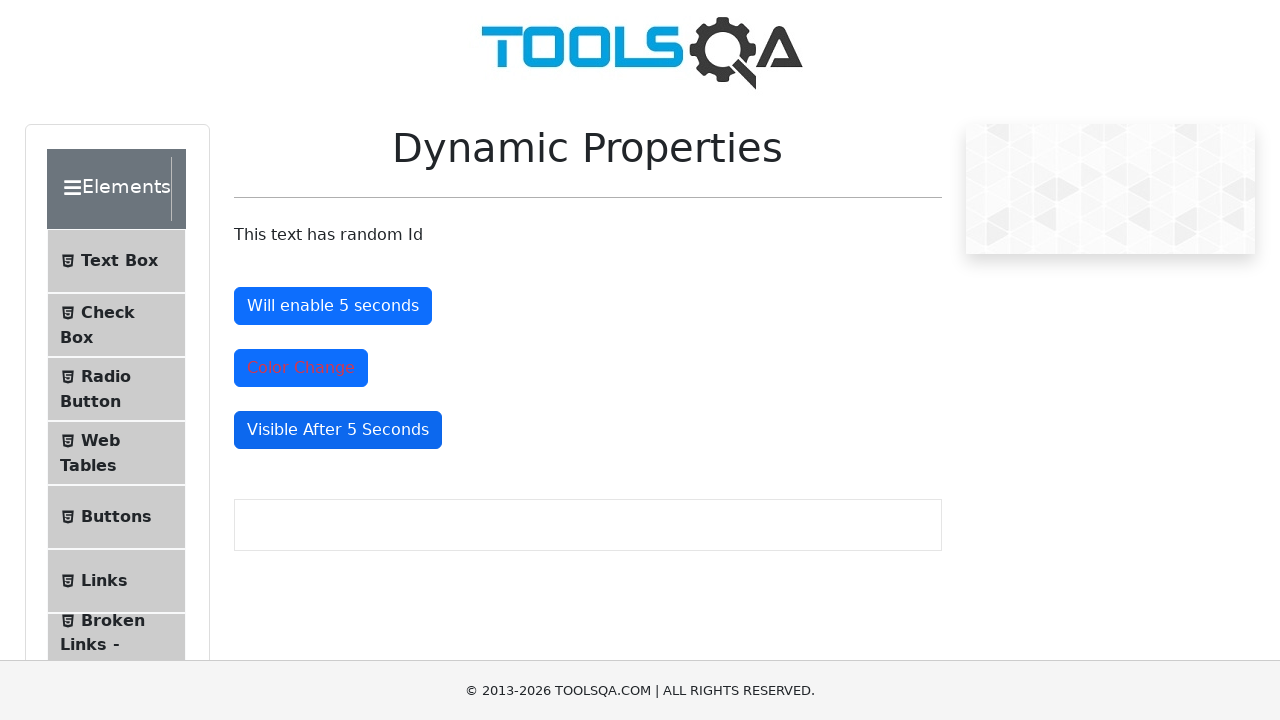

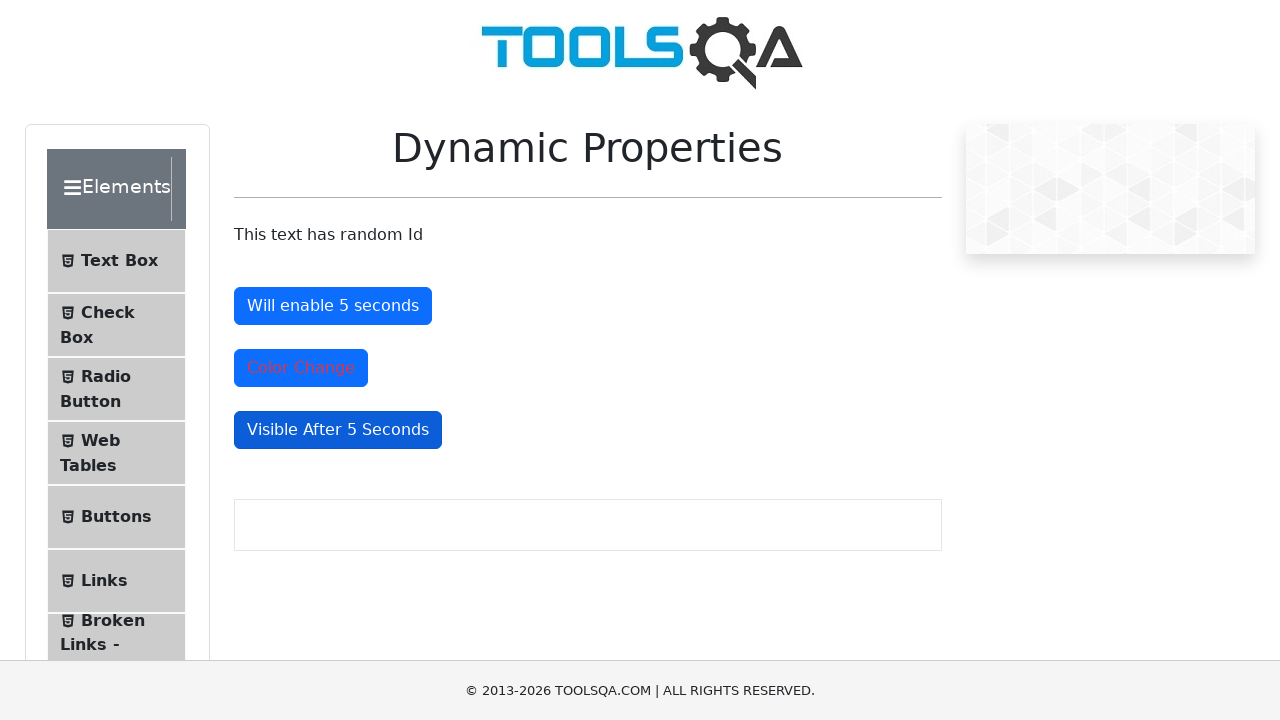